Tests clicking the first alert button and accepting the browser alert dialog that appears immediately.

Starting URL: https://demoqa.com/alerts

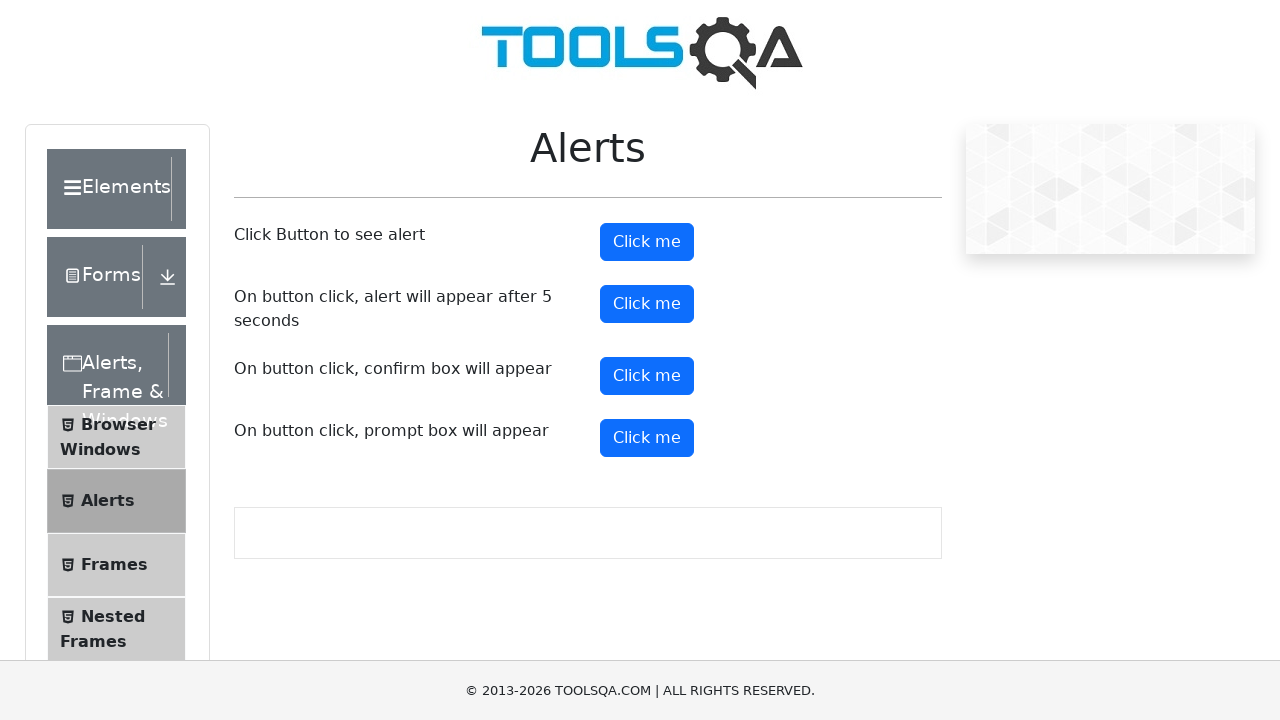

Clicked the first alert button (#alertButton) at (647, 242) on #alertButton
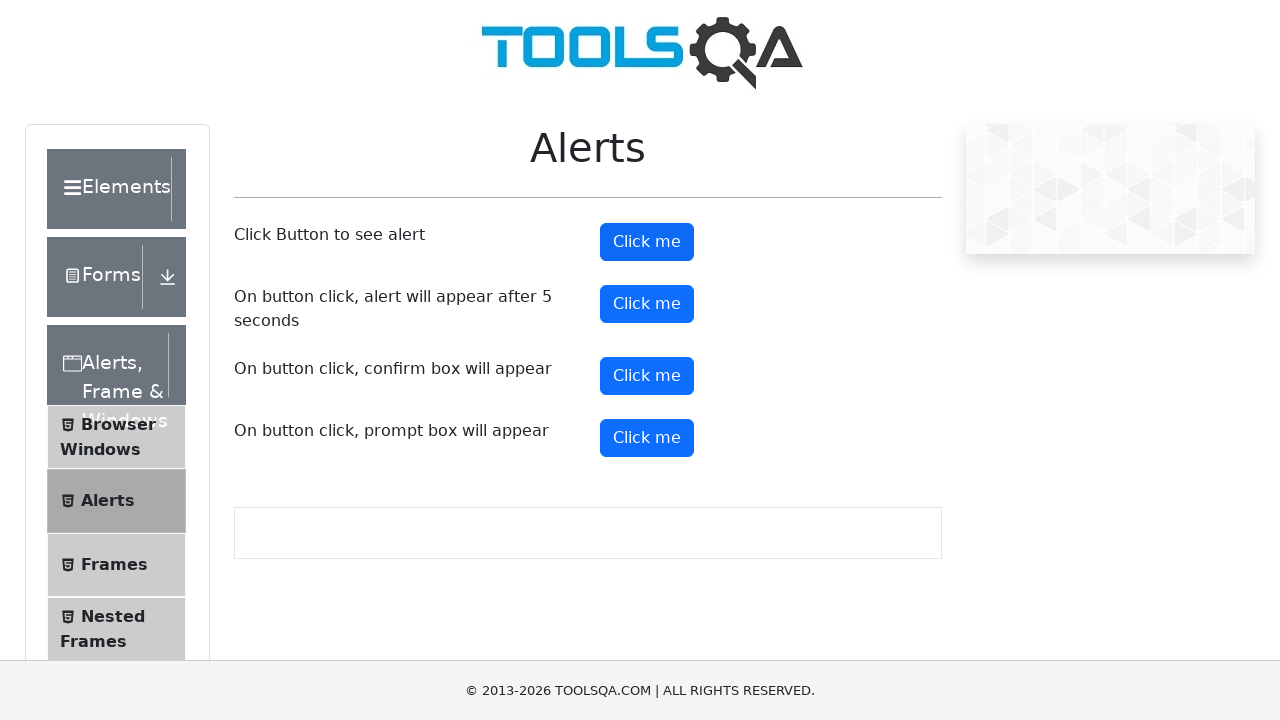

Set up dialog handler to accept alert
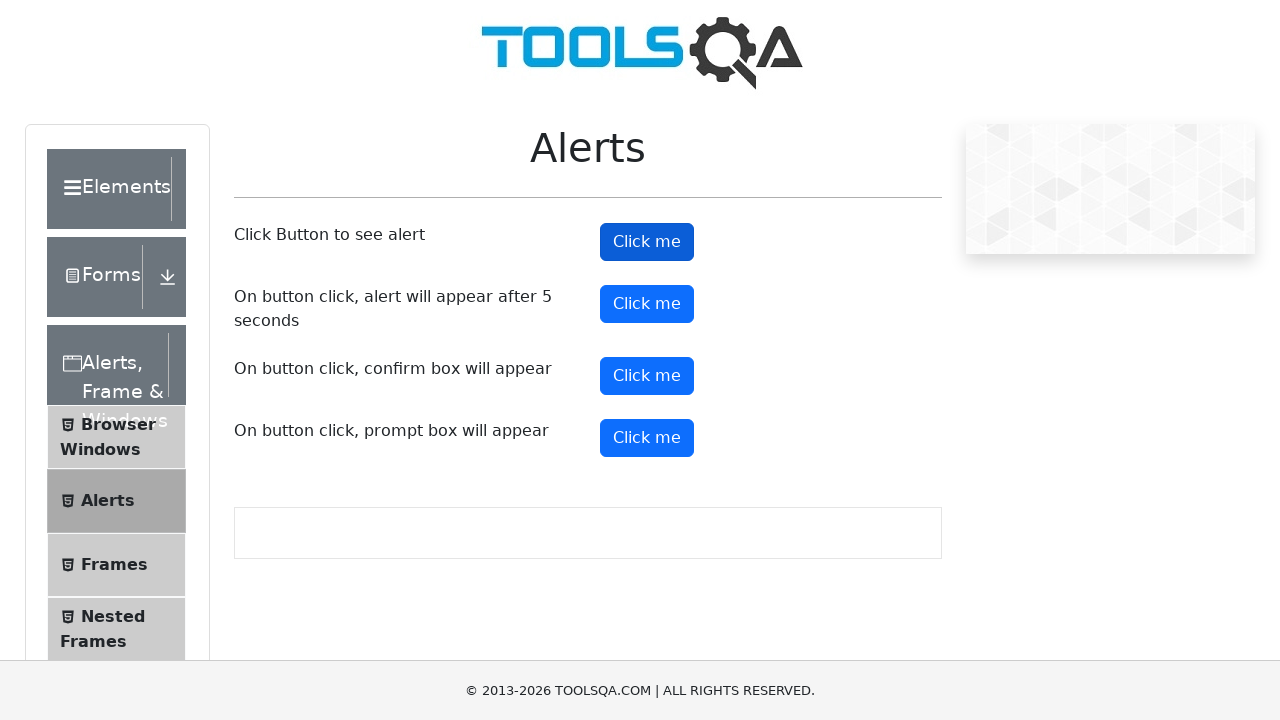

Evaluated JavaScript to click alert button and trigger alert dialog
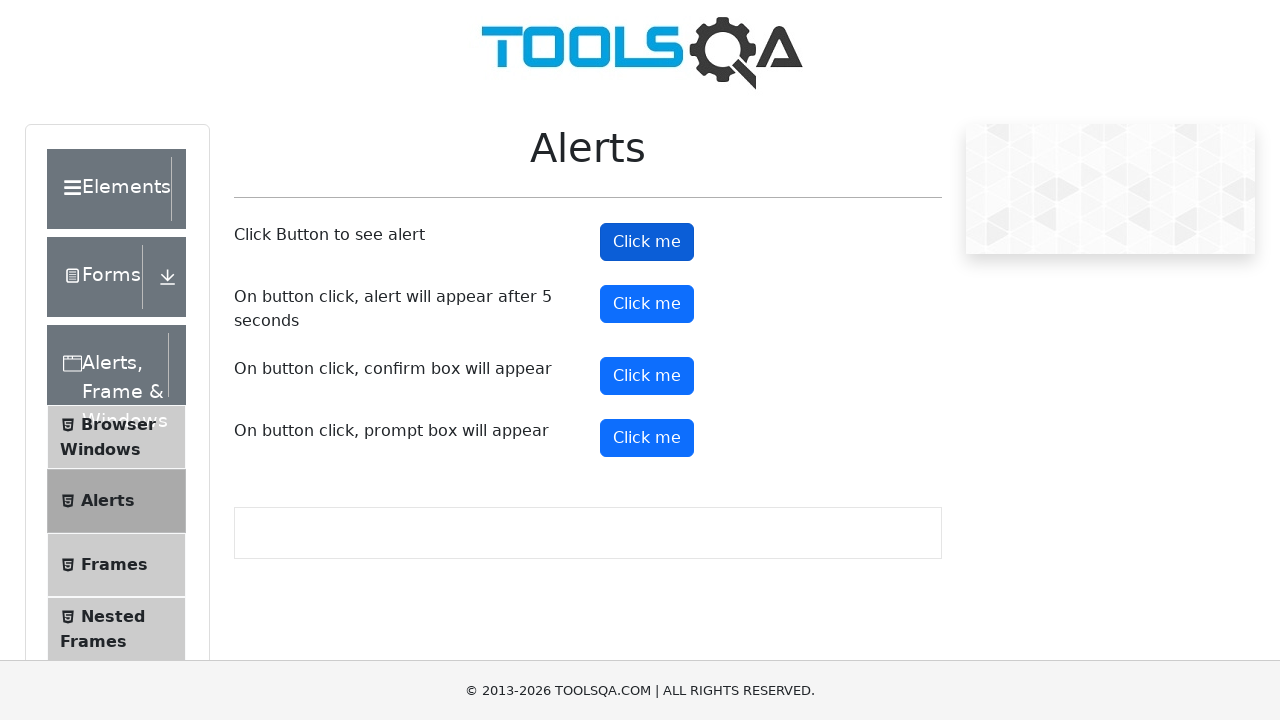

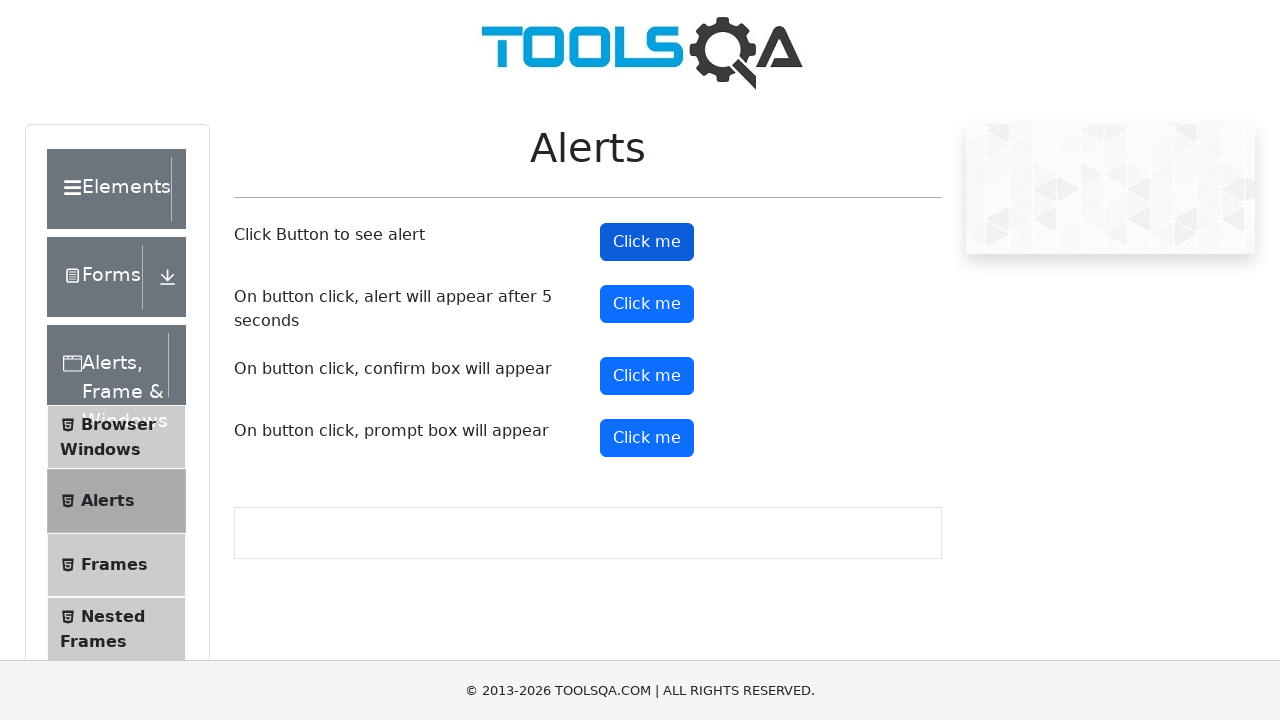